Tests text box interaction on a registration form by entering a first name and verifying the input value is correctly captured

Starting URL: https://demo.automationtesting.in/Register.html

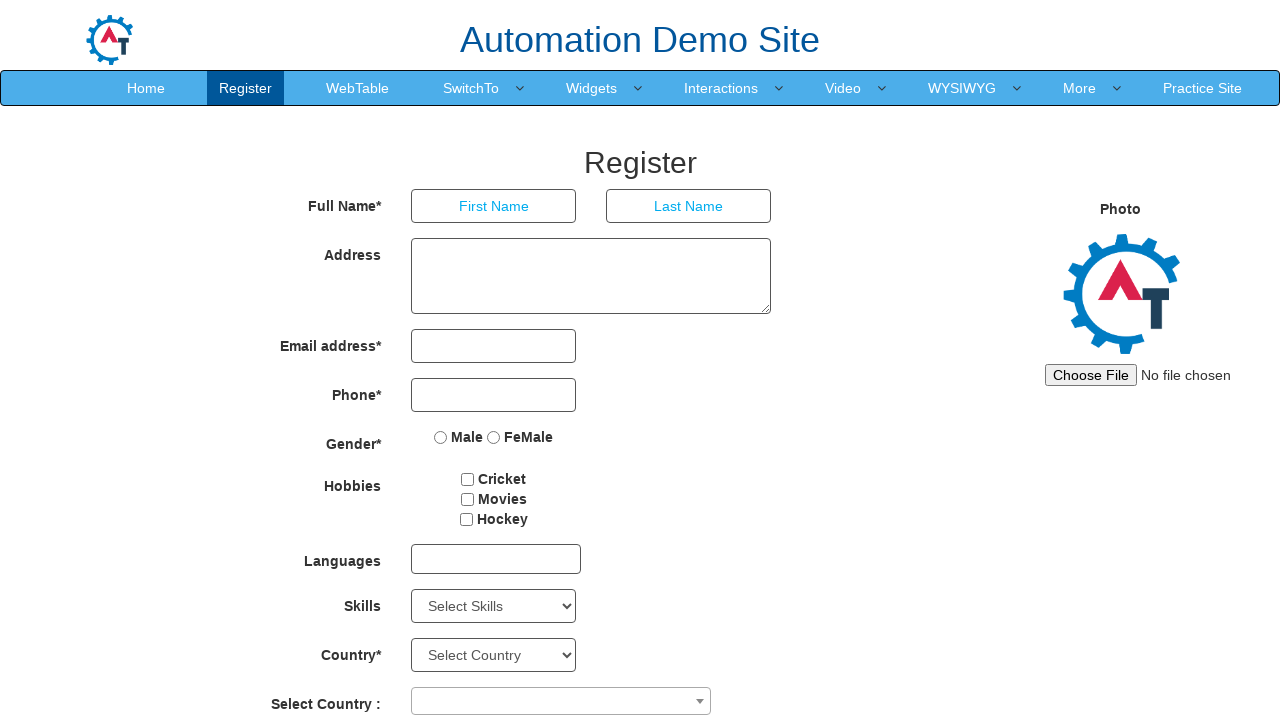

Filled First Name text box with 'SALAH' on input[placeholder='First Name']
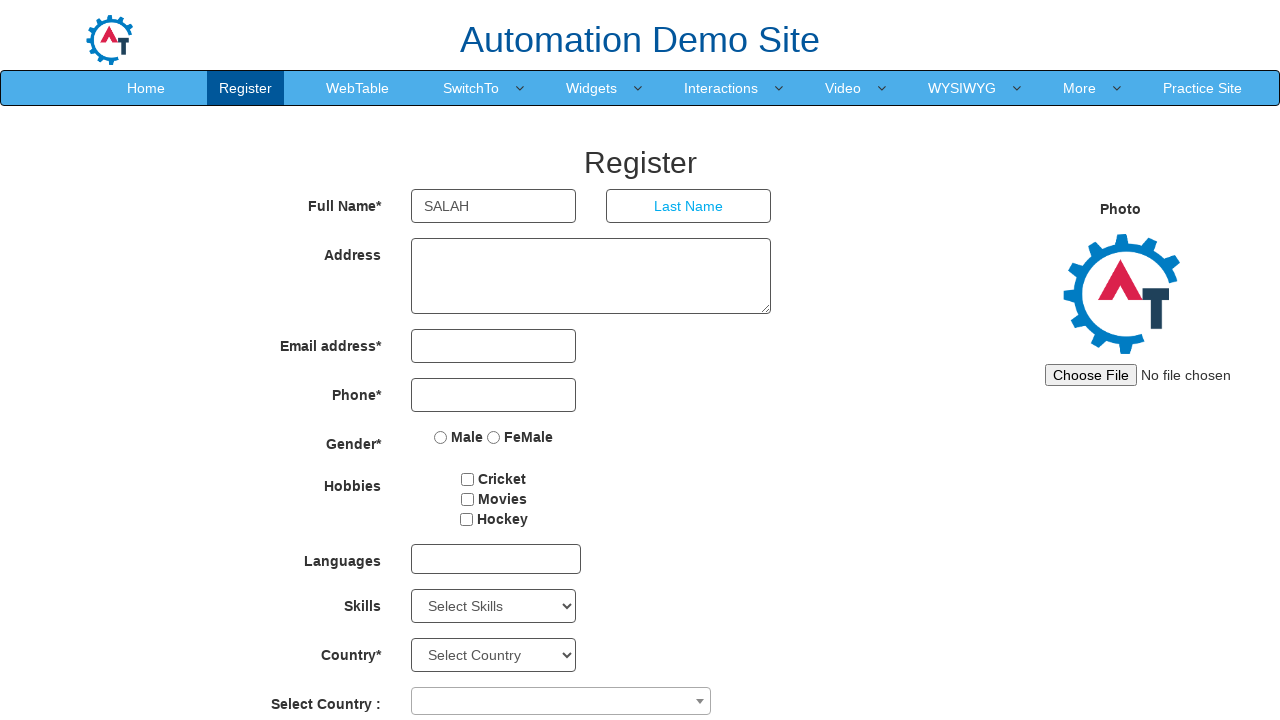

Located First Name input field
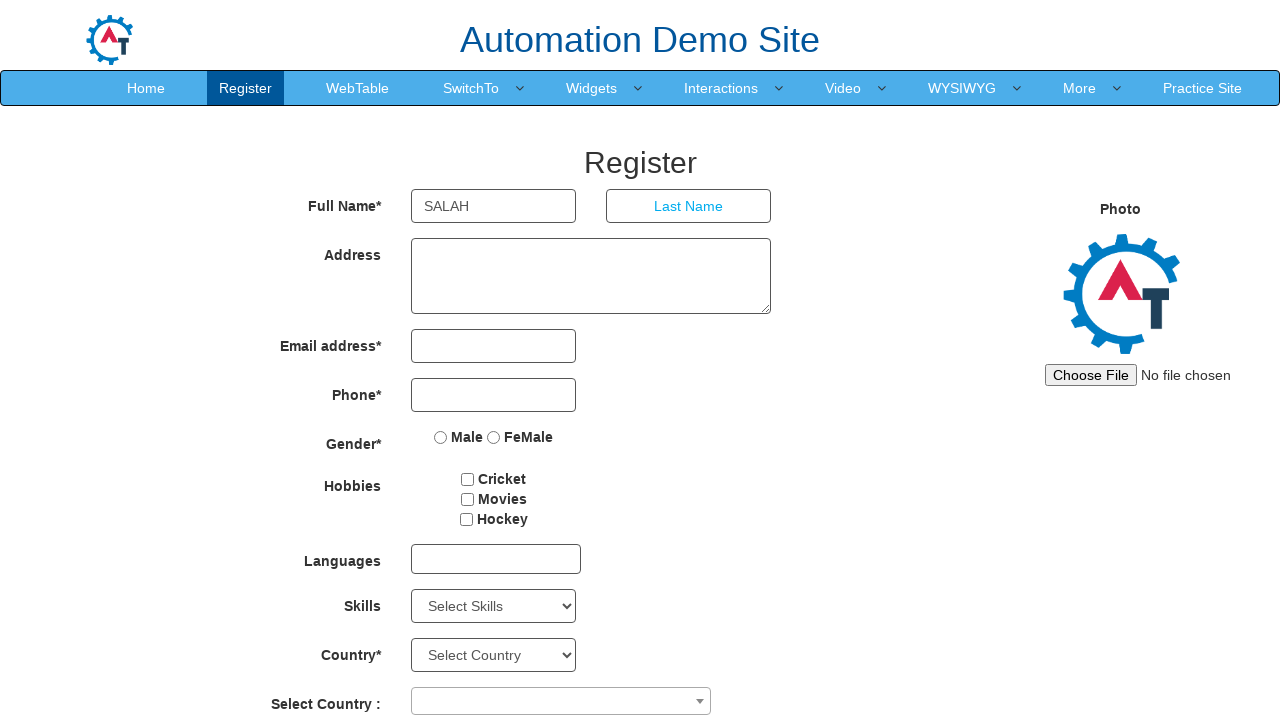

Verified First Name input value equals 'SALAH'
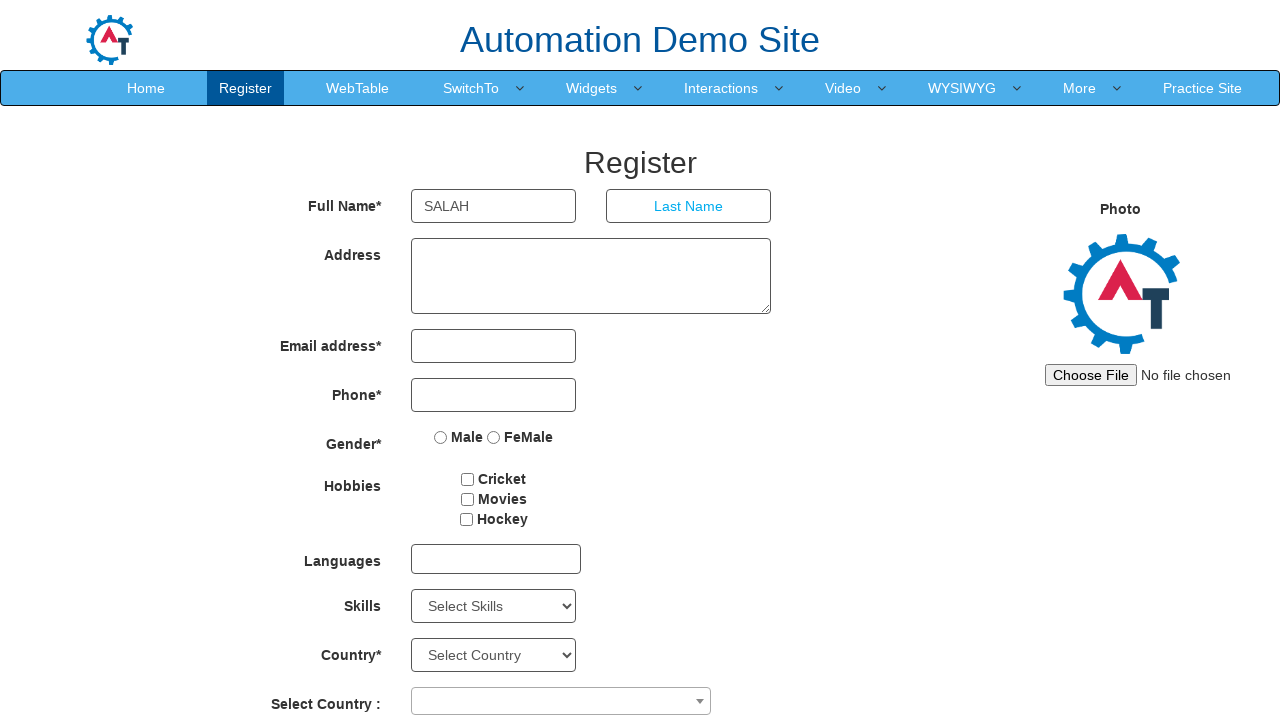

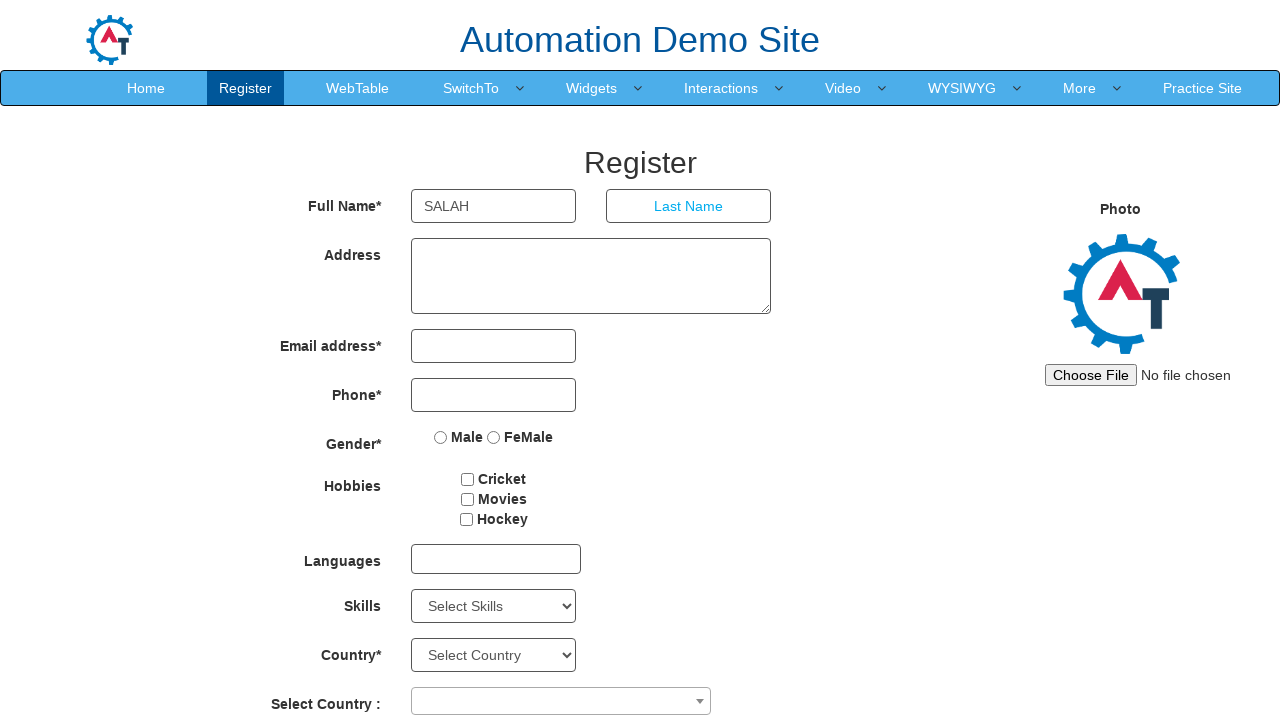